Tests dynamic controls on the-internet.herokuapp.com by clicking on a checkbox, toggling it, then clicking a button to remove and re-add the checkbox while verifying the messages displayed.

Starting URL: https://the-internet.herokuapp.com/

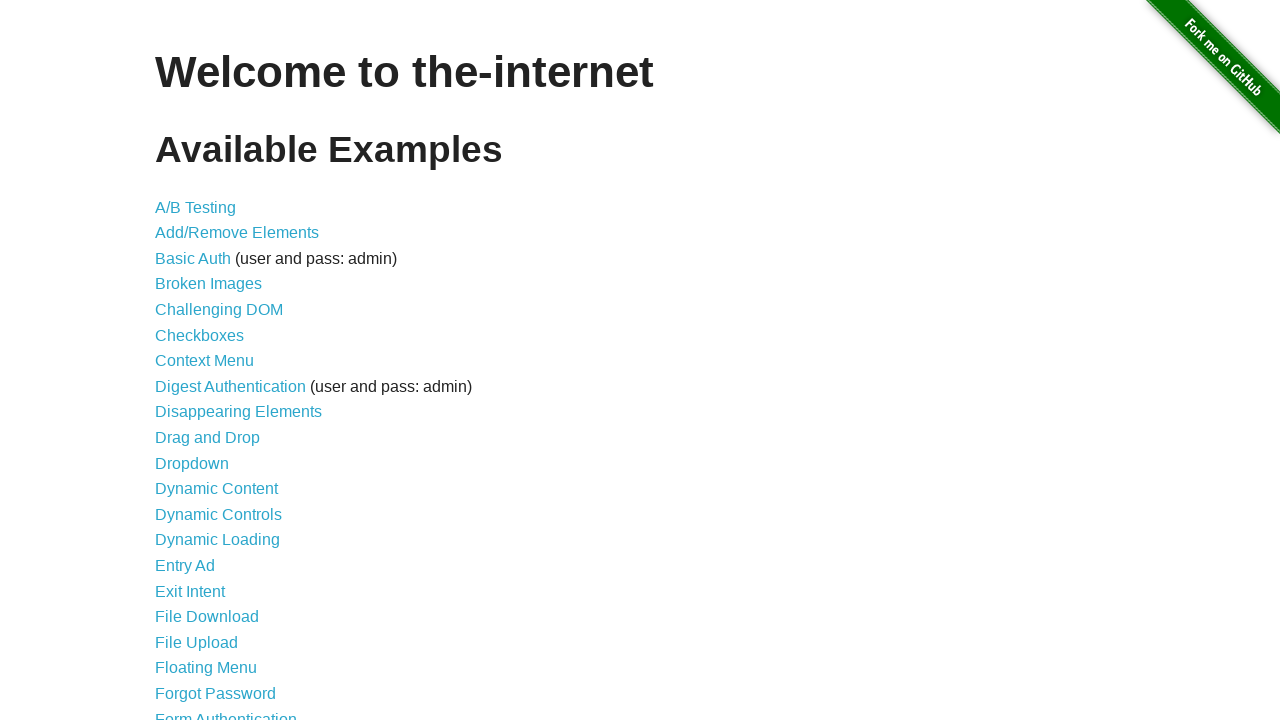

Clicked on Dynamic Controls link at (218, 514) on text=Dynamic Controls
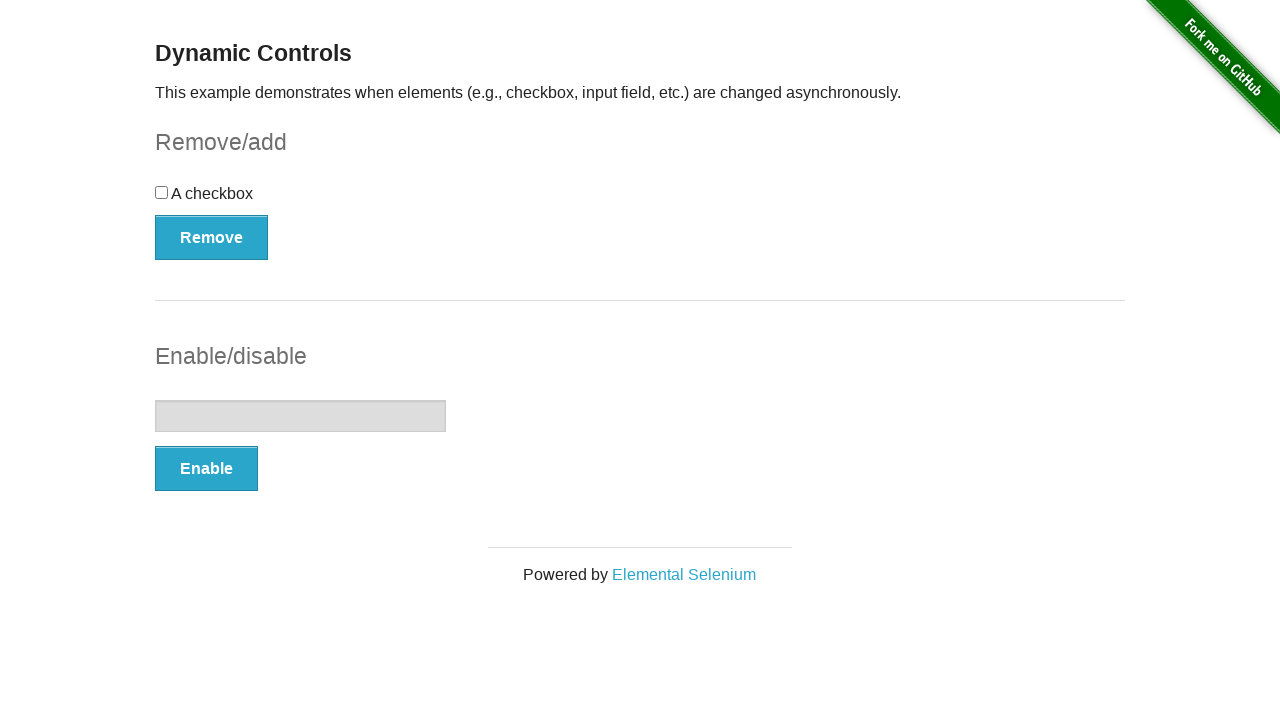

Checkbox element loaded on page
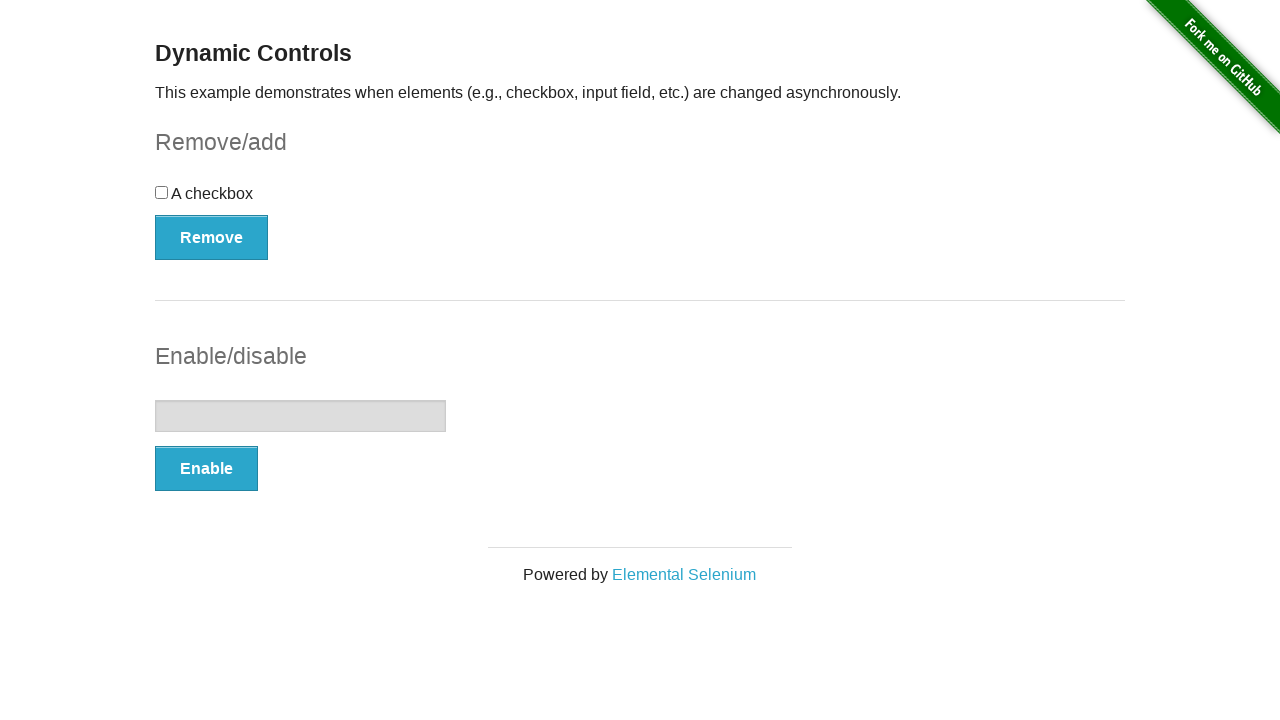

Clicked on checkbox to select it at (162, 192) on input[type='checkbox']
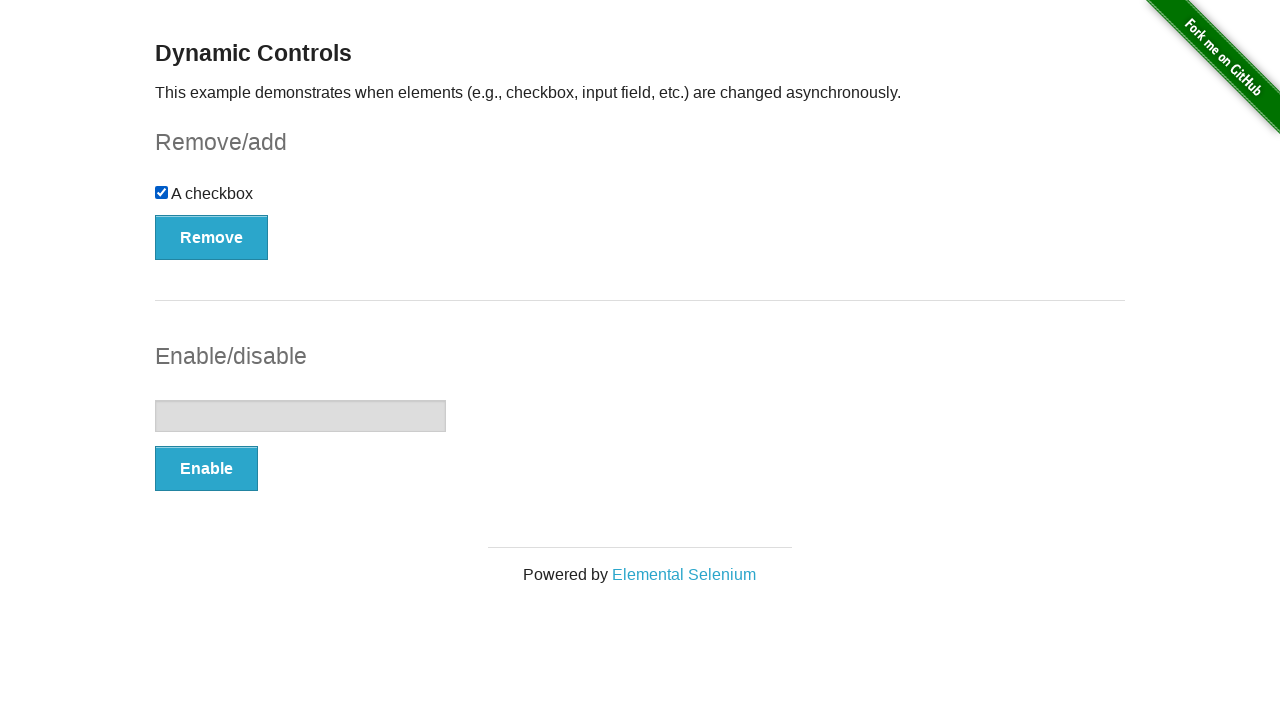

Clicked Remove button to remove checkbox at (212, 237) on button[onclick='swapCheckbox()']
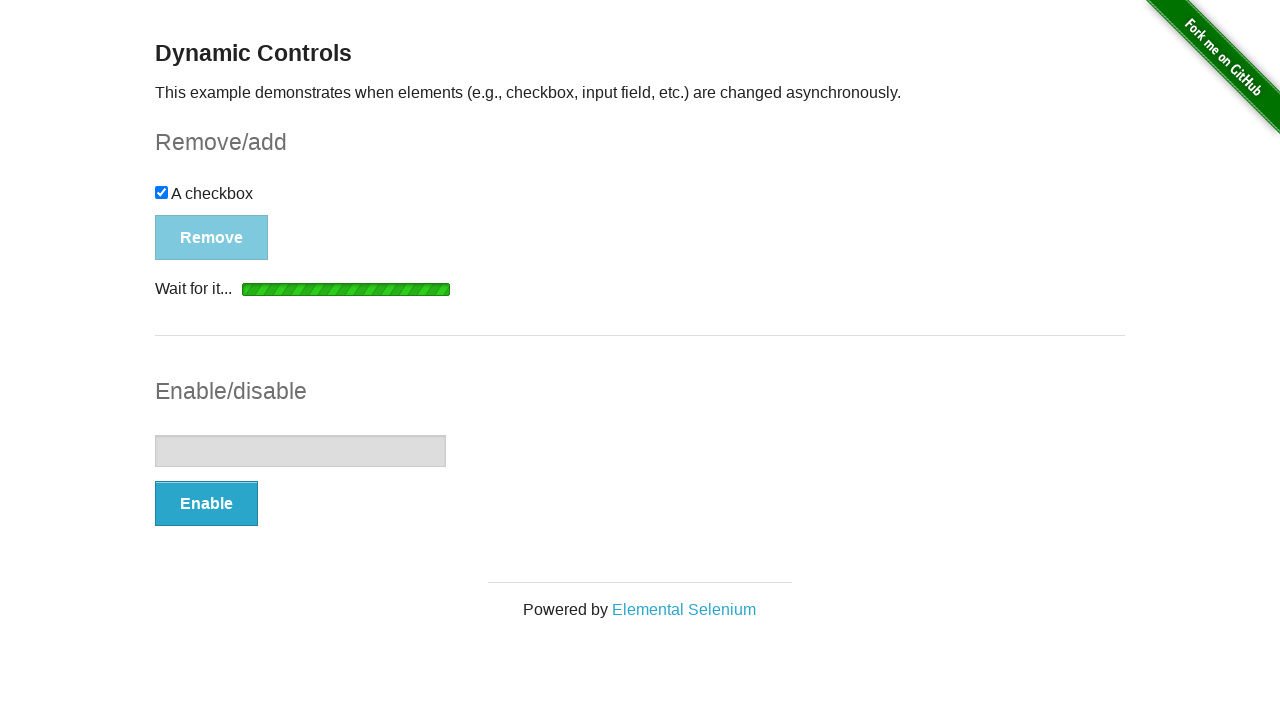

Message appeared after checkbox removal
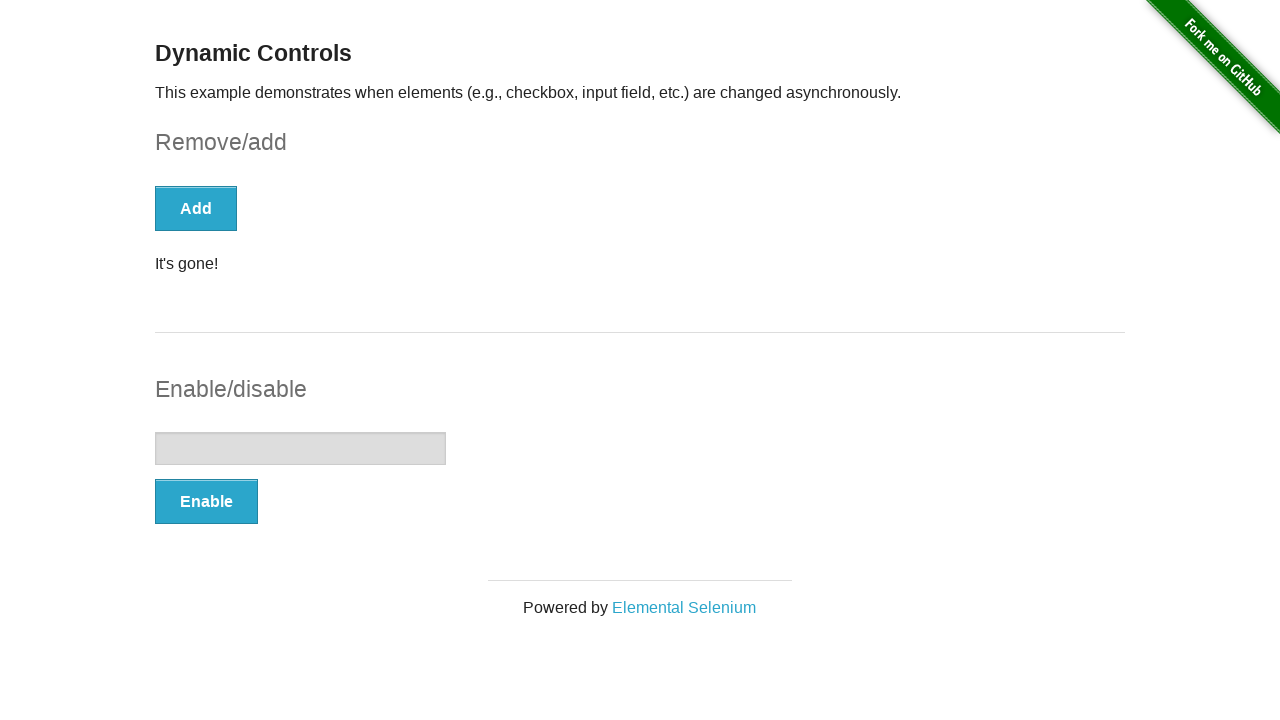

Clicked Add button to restore checkbox at (196, 208) on button[onclick='swapCheckbox()']
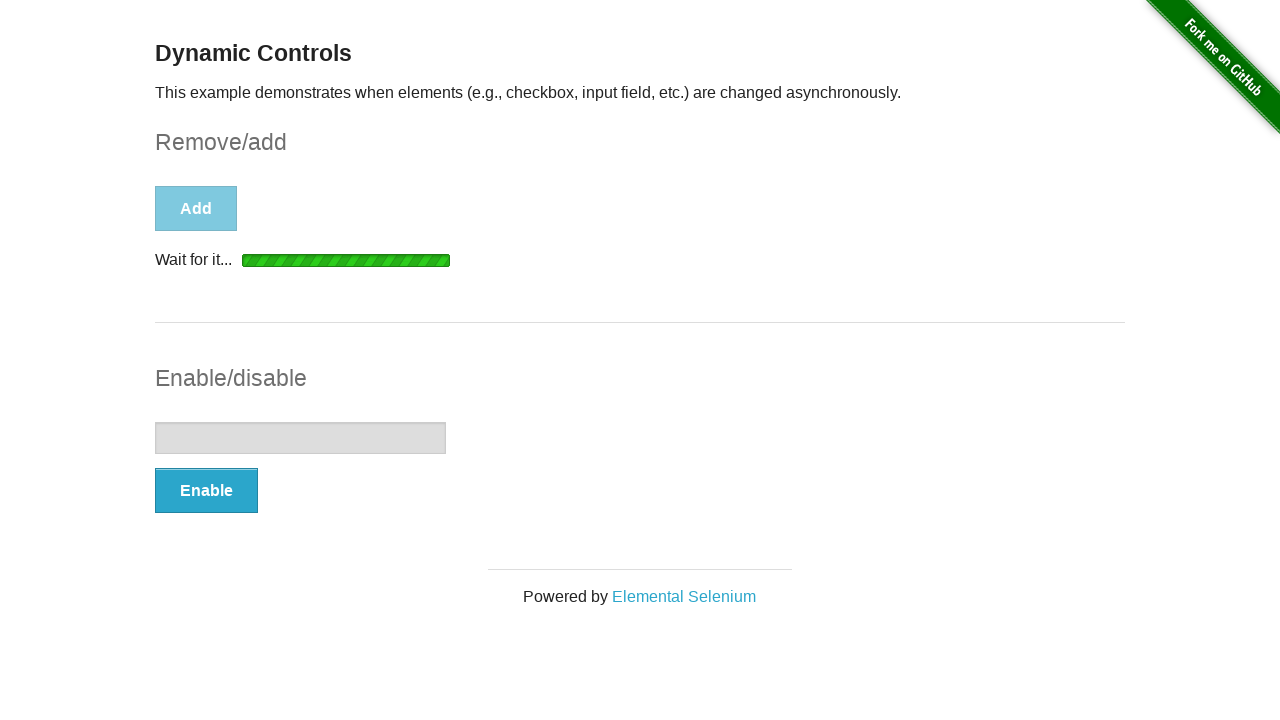

Message appeared after checkbox was re-added
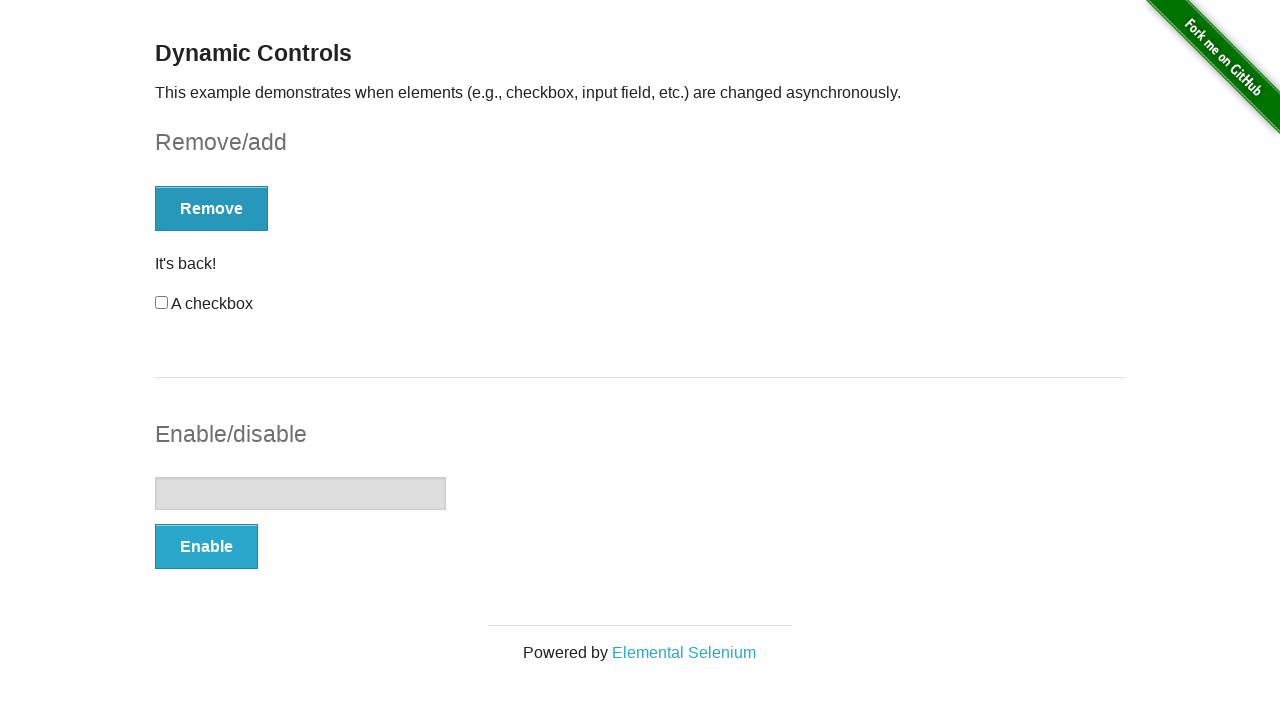

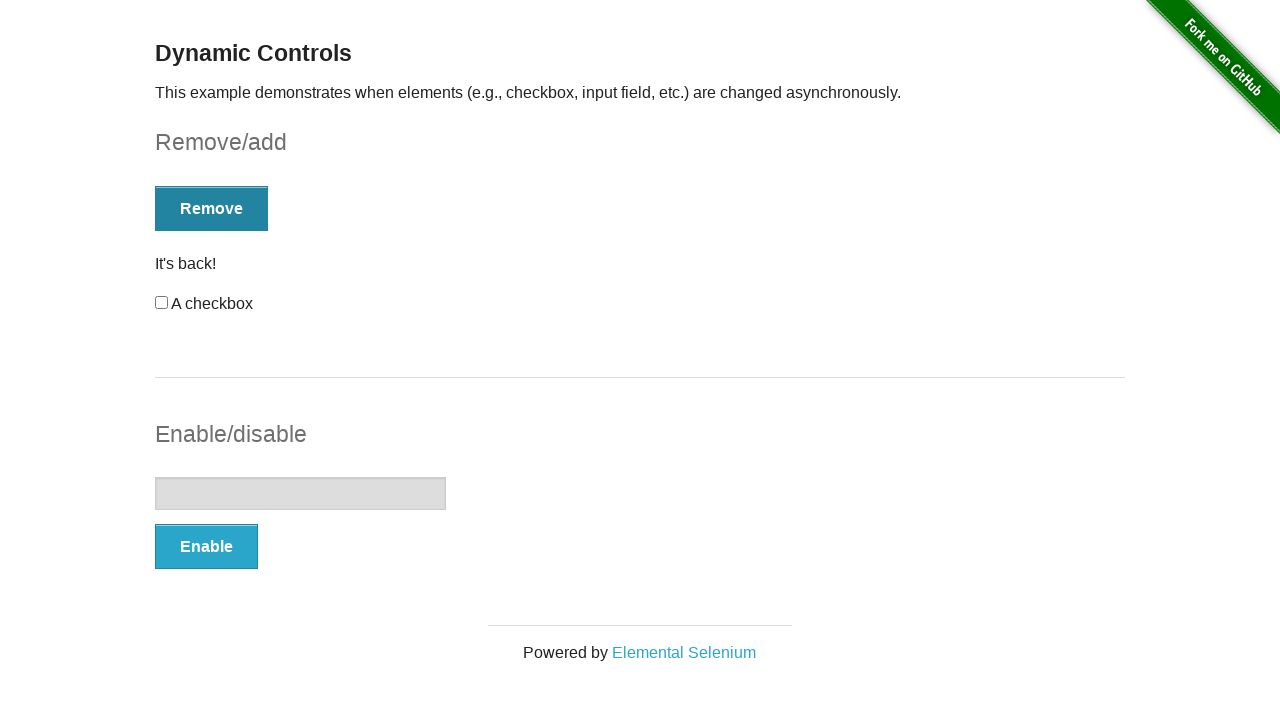